Tests hover functionality by hovering over an element with id 'mousehover' on a demo page

Starting URL: https://forumhtml.azurewebsites.net/v1.0/demo

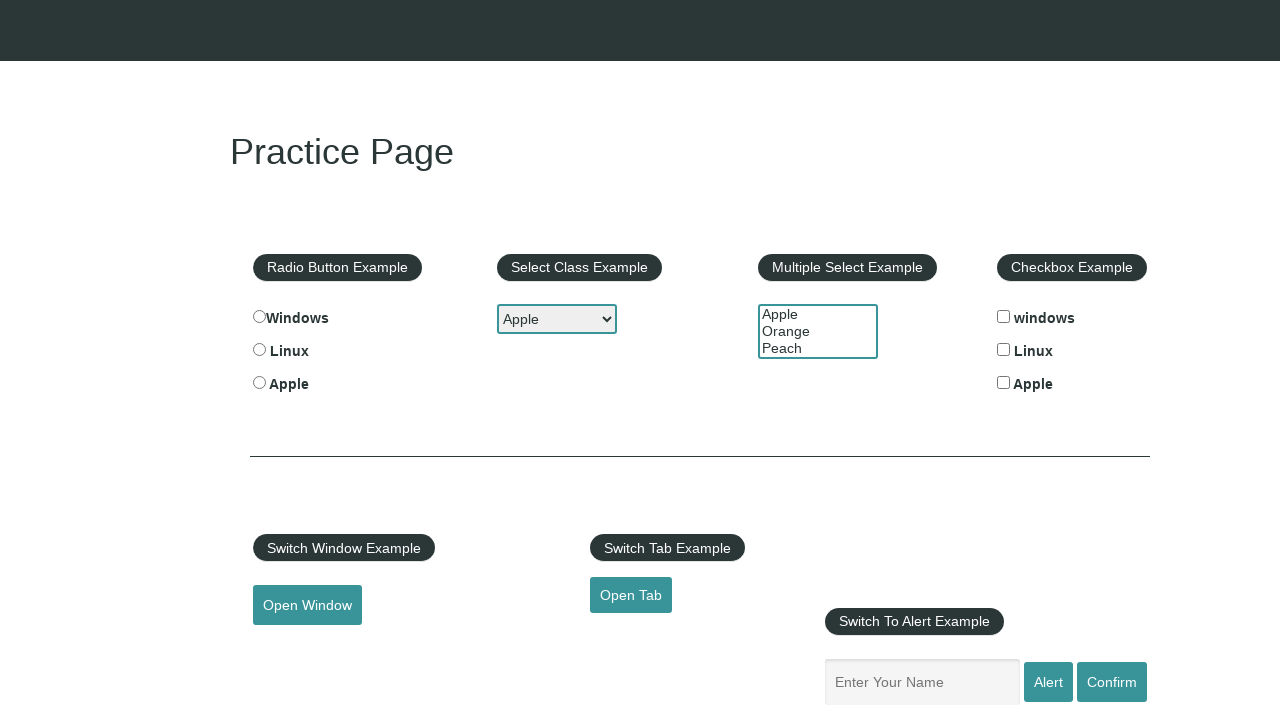

Hovered over element with id 'mousehover' at (316, 478) on #mousehover
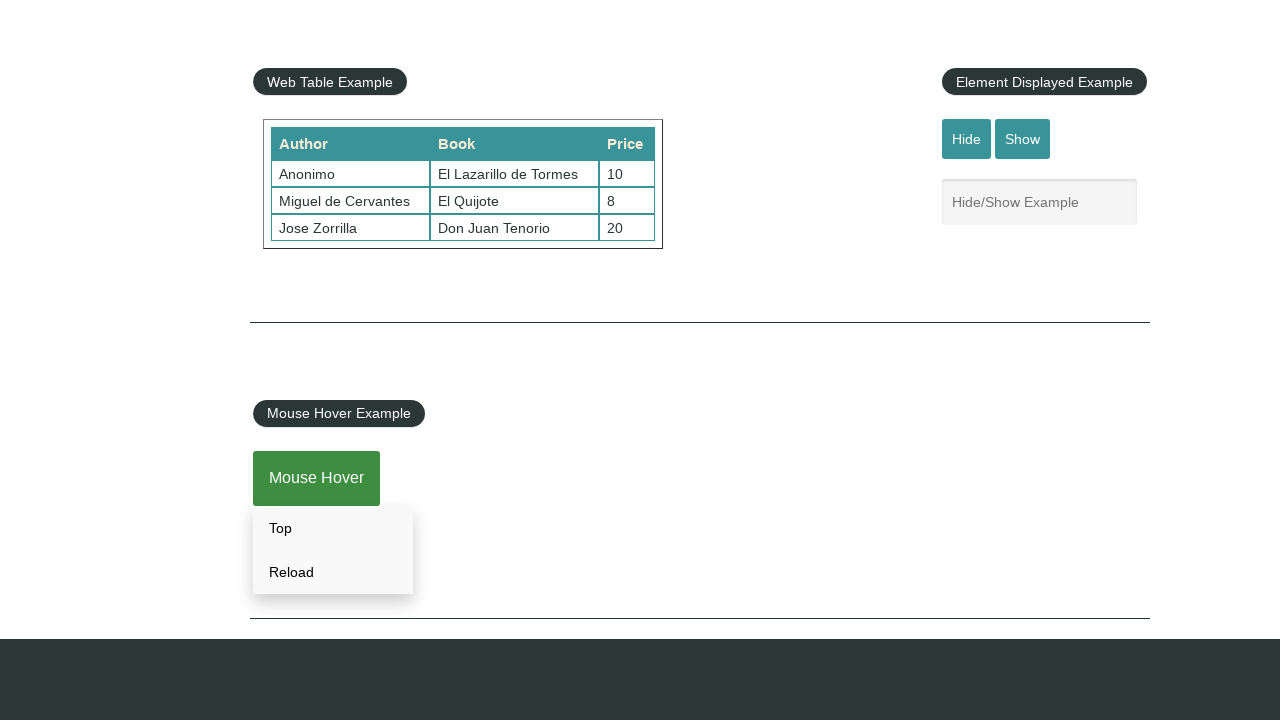

Waited 5 seconds for hover effect to be visible
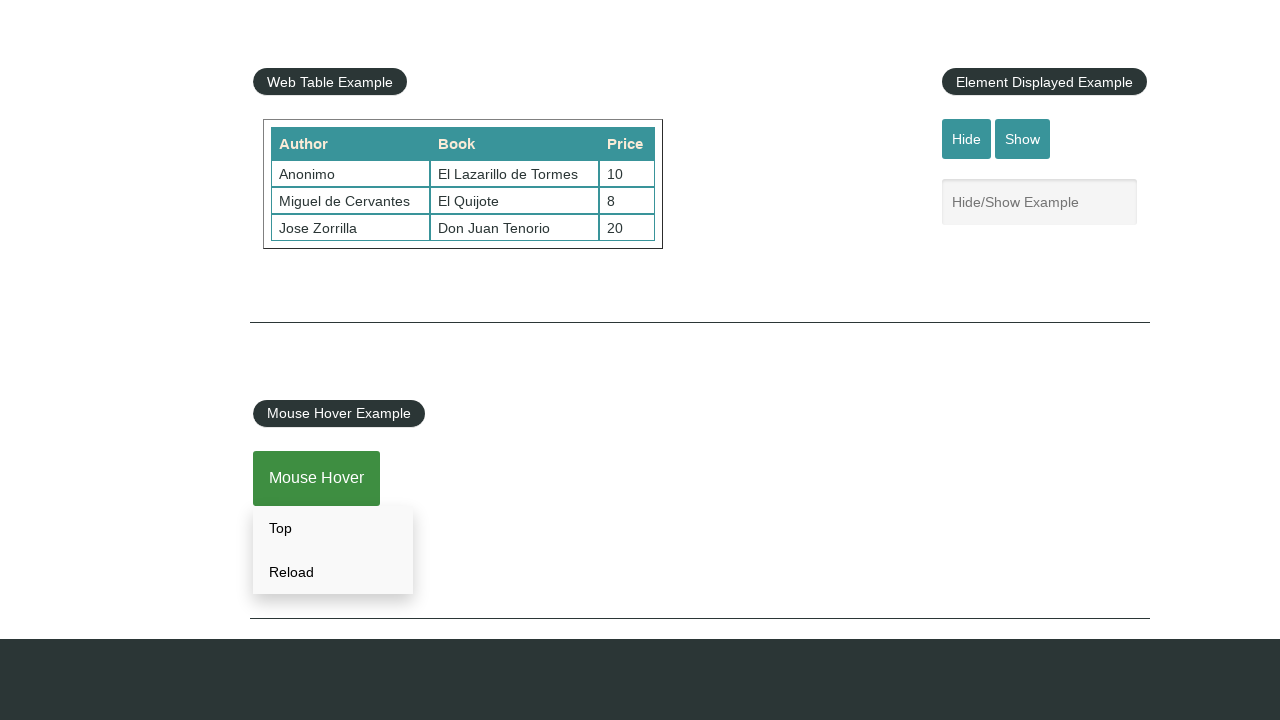

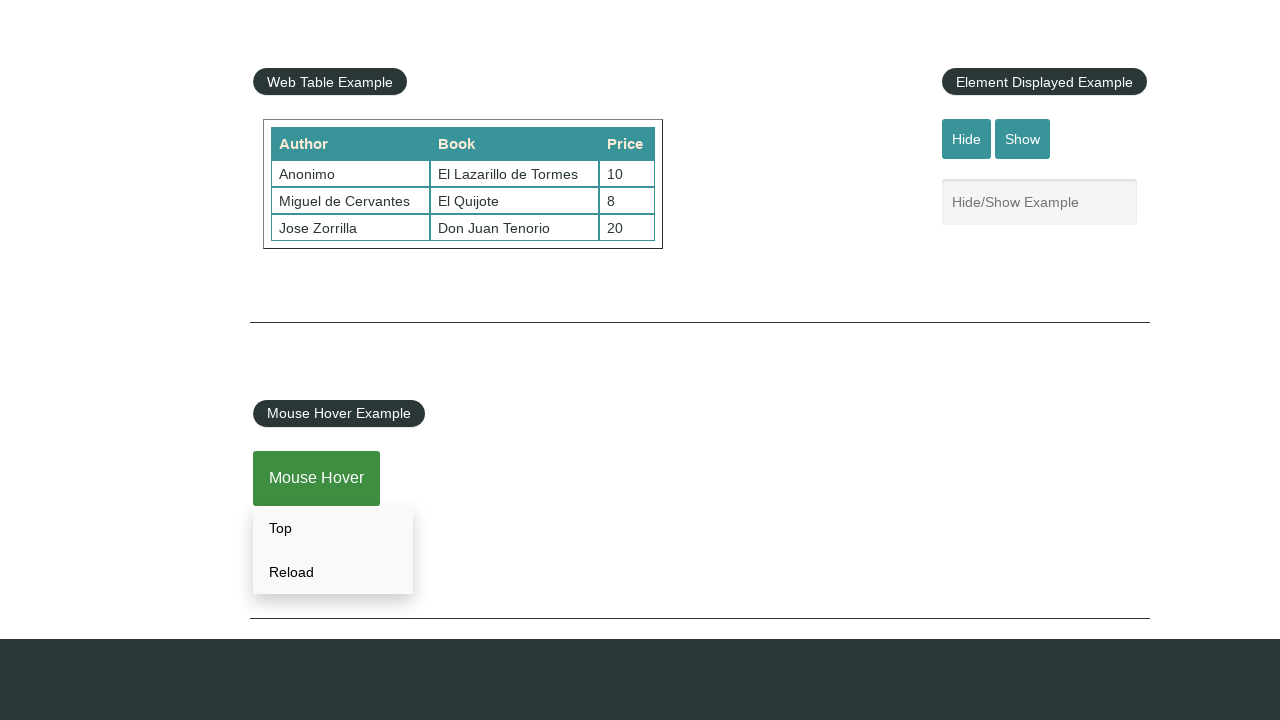